Tests the text box form on DemoQA by filling in name, email, current address, and permanent address fields, then verifying the submitted data displays correctly.

Starting URL: https://demoqa.com/

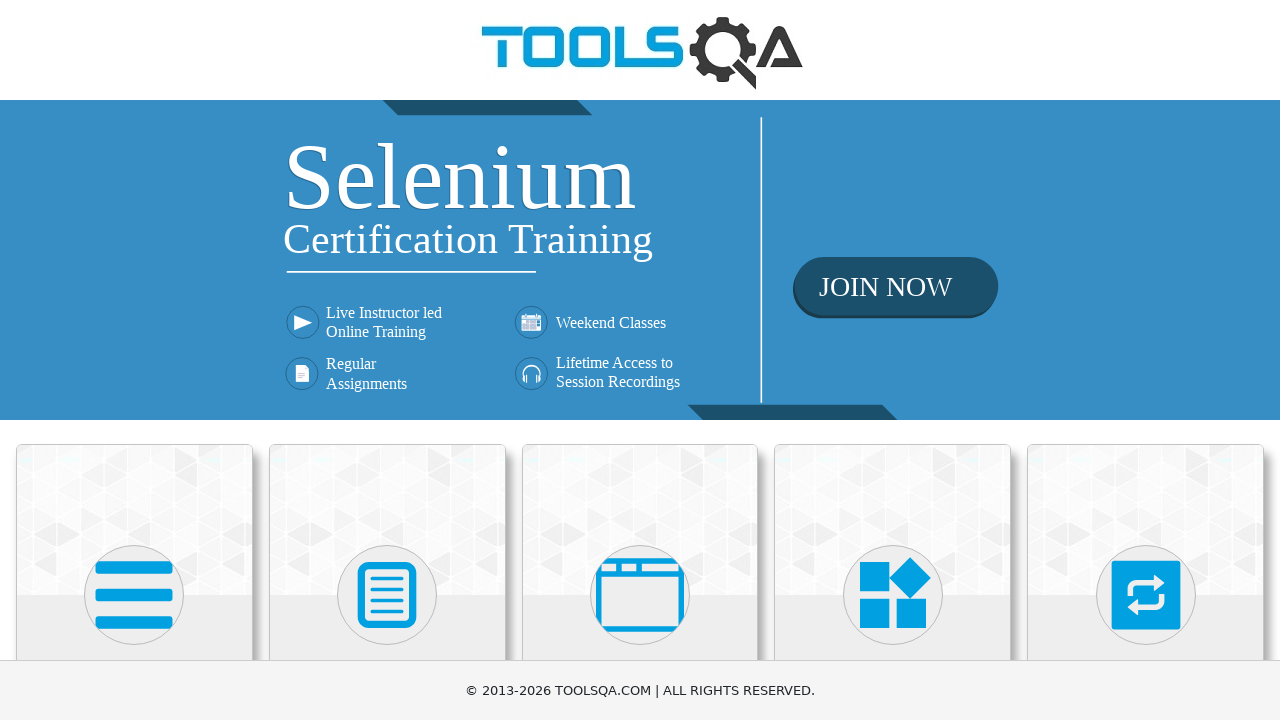

Clicked on Elements card on landing page at (134, 360) on text=Elements
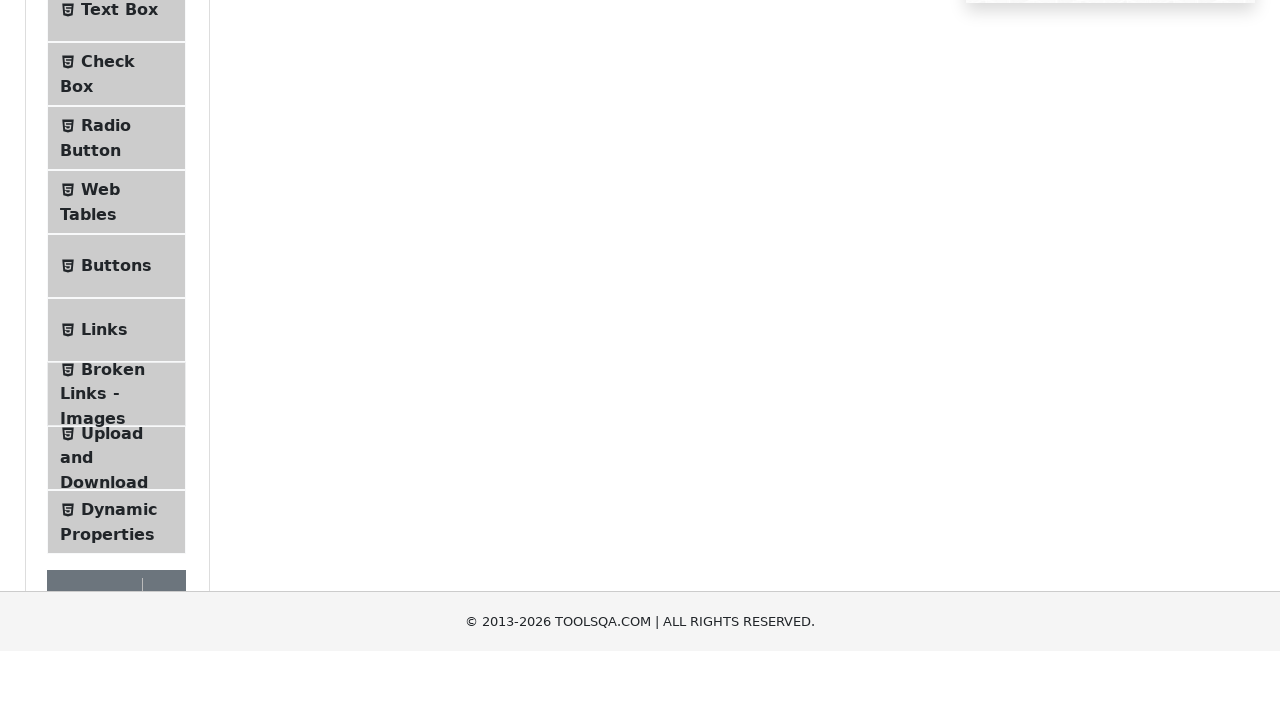

Clicked on Text Box menu item at (119, 261) on text=Text Box
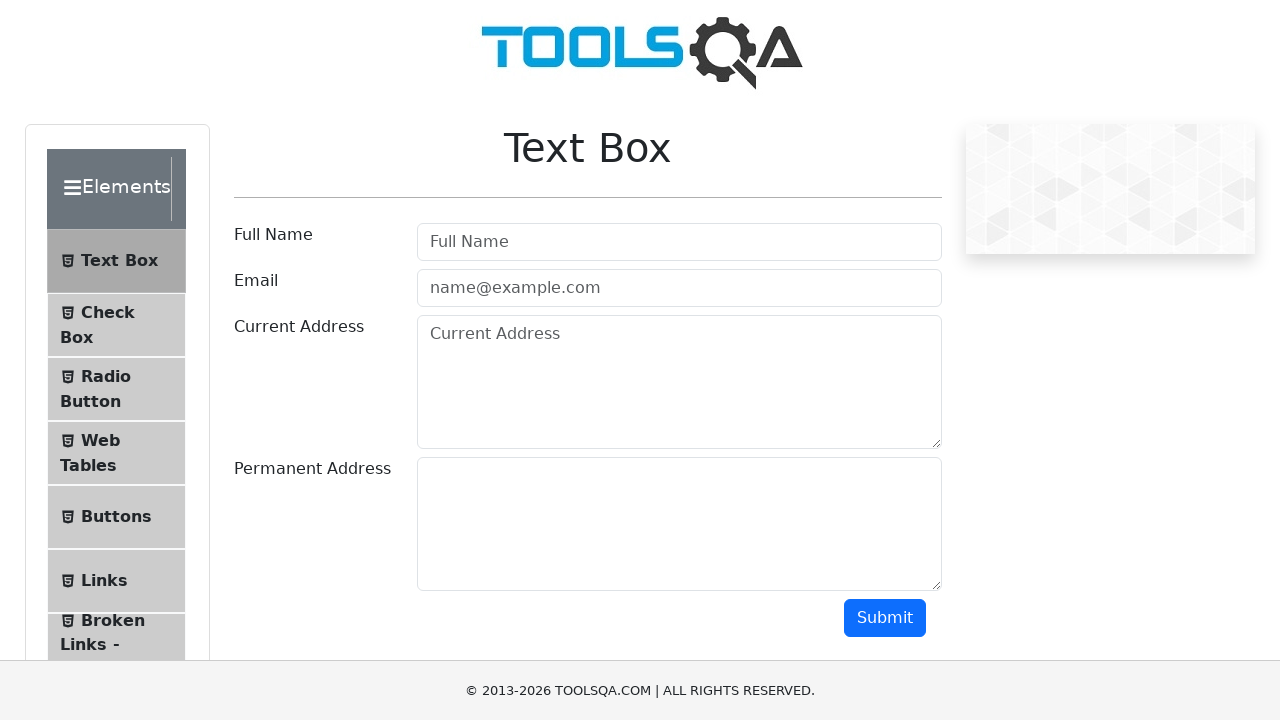

Filled name field with 'John Smith' on #userName
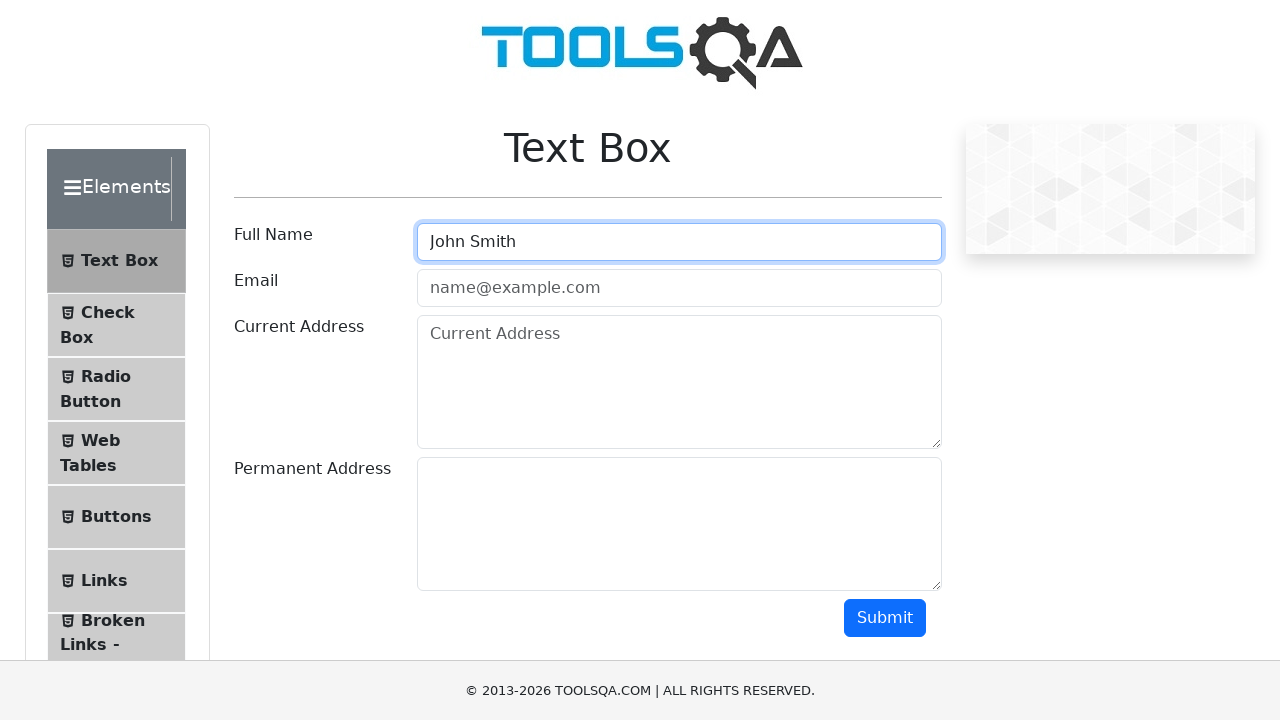

Filled email field with 'john.smith@testmail.com' on #userEmail
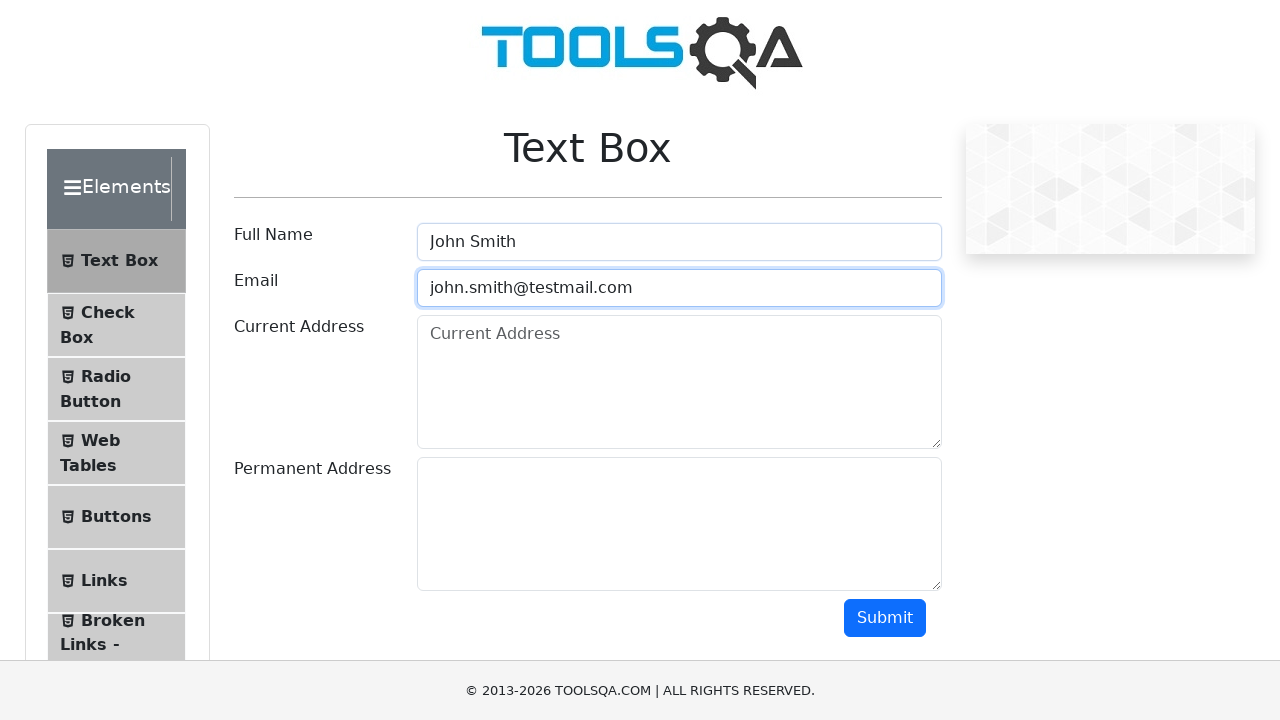

Filled current address field with '123 Main Street, New York, NY 10001' on #currentAddress
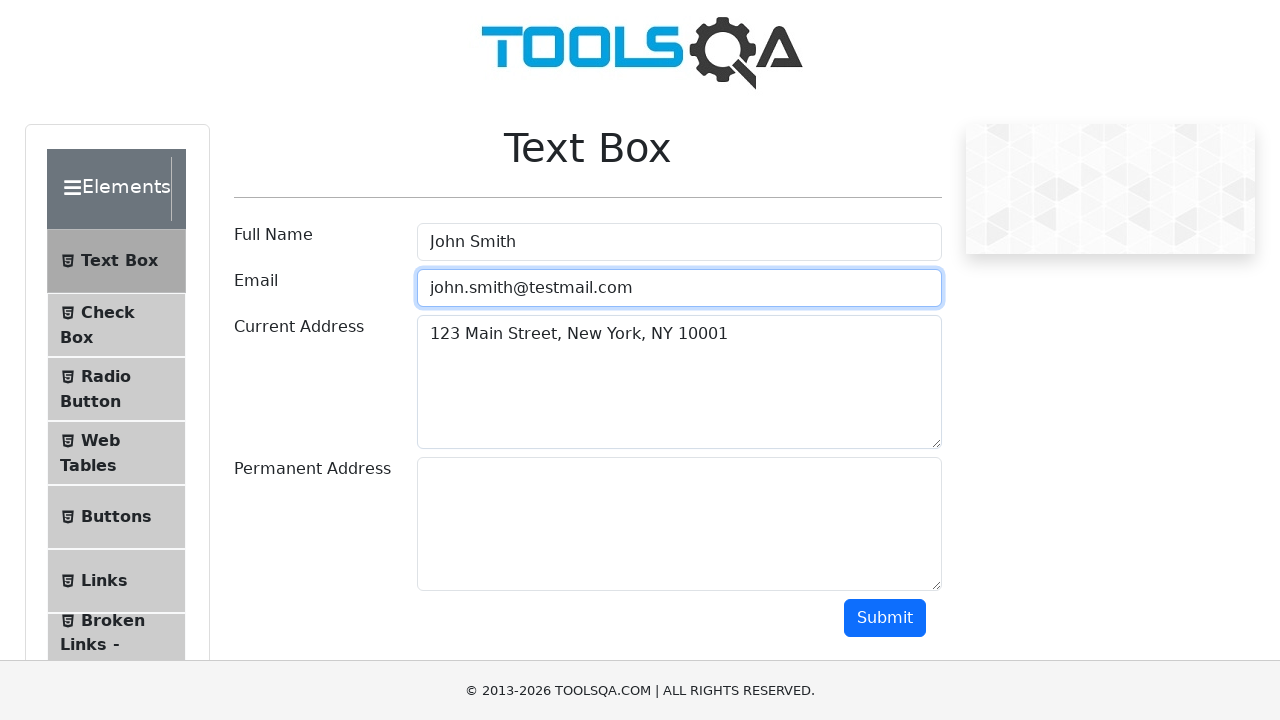

Filled permanent address field with '456 Oak Avenue, Los Angeles, CA 90001' on #permanentAddress
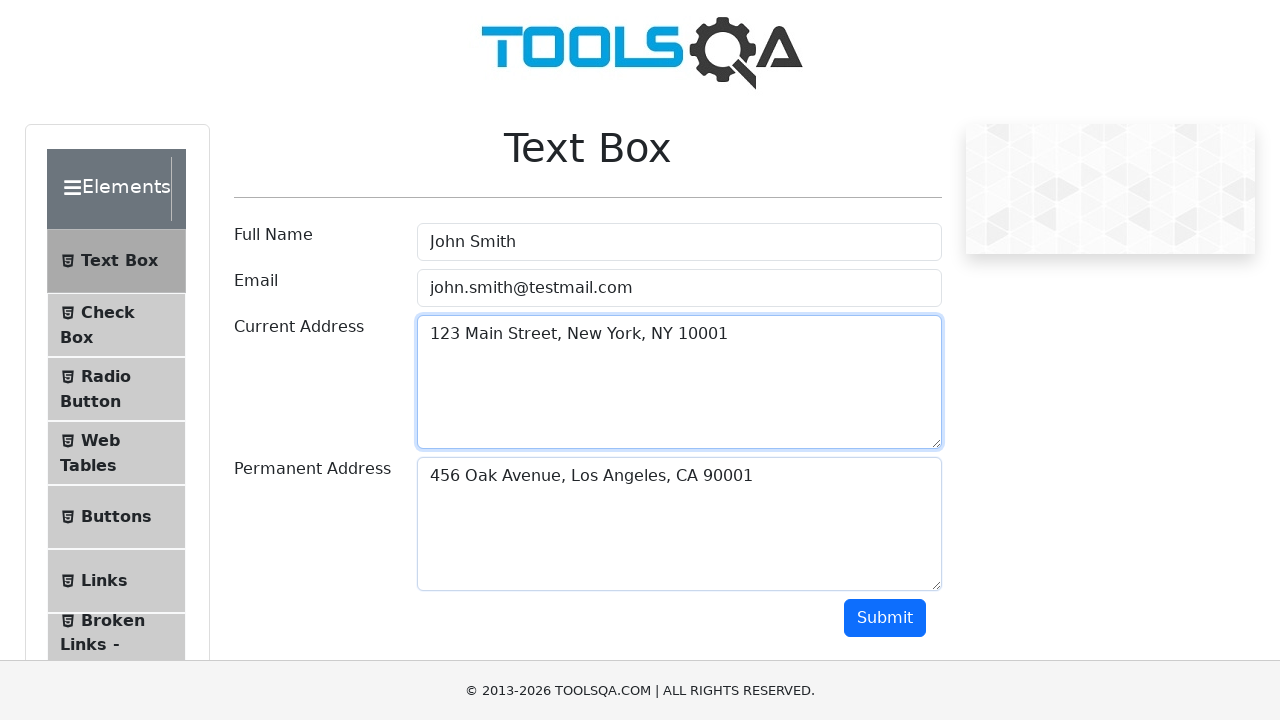

Clicked submit button to submit form at (885, 618) on #submit
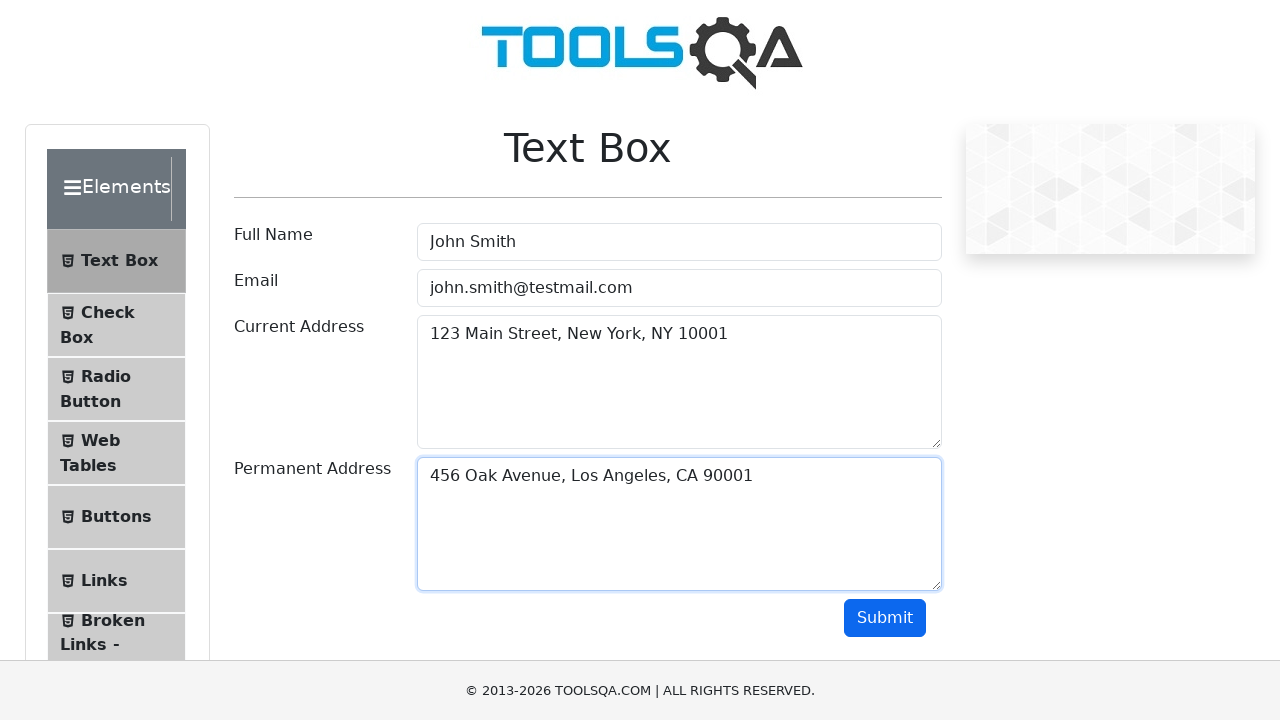

Verified submitted data displays in output section
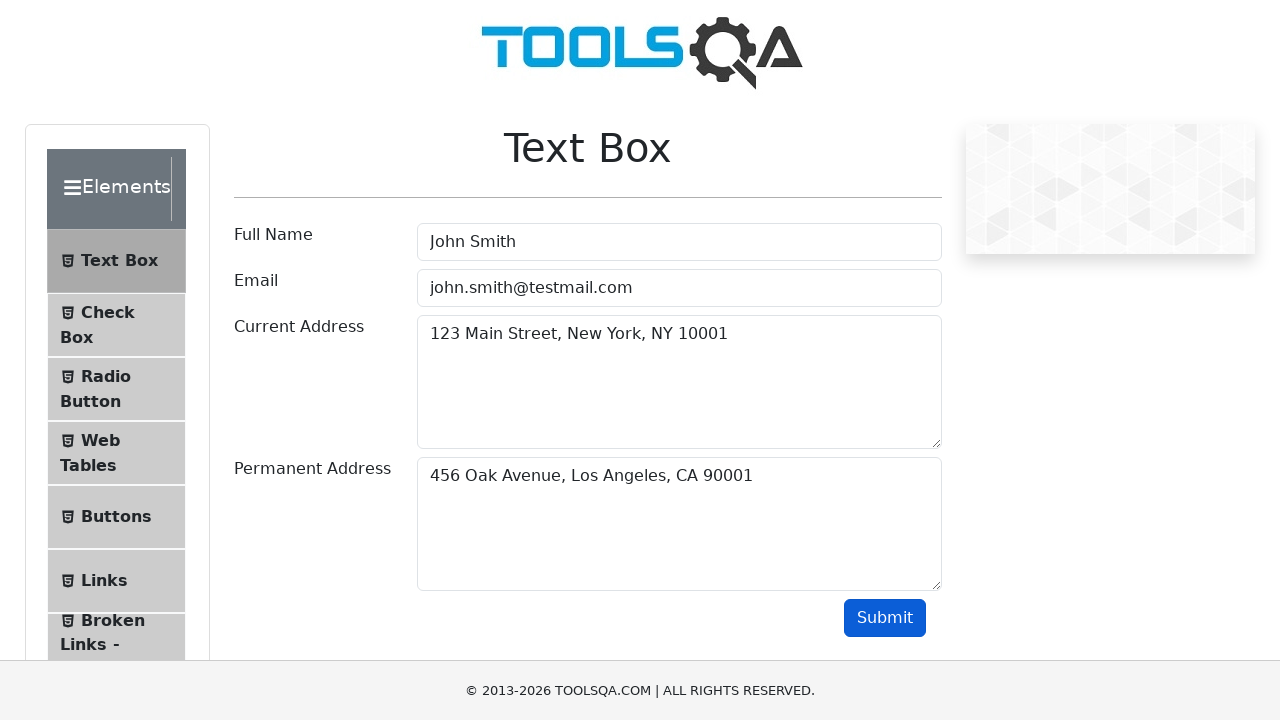

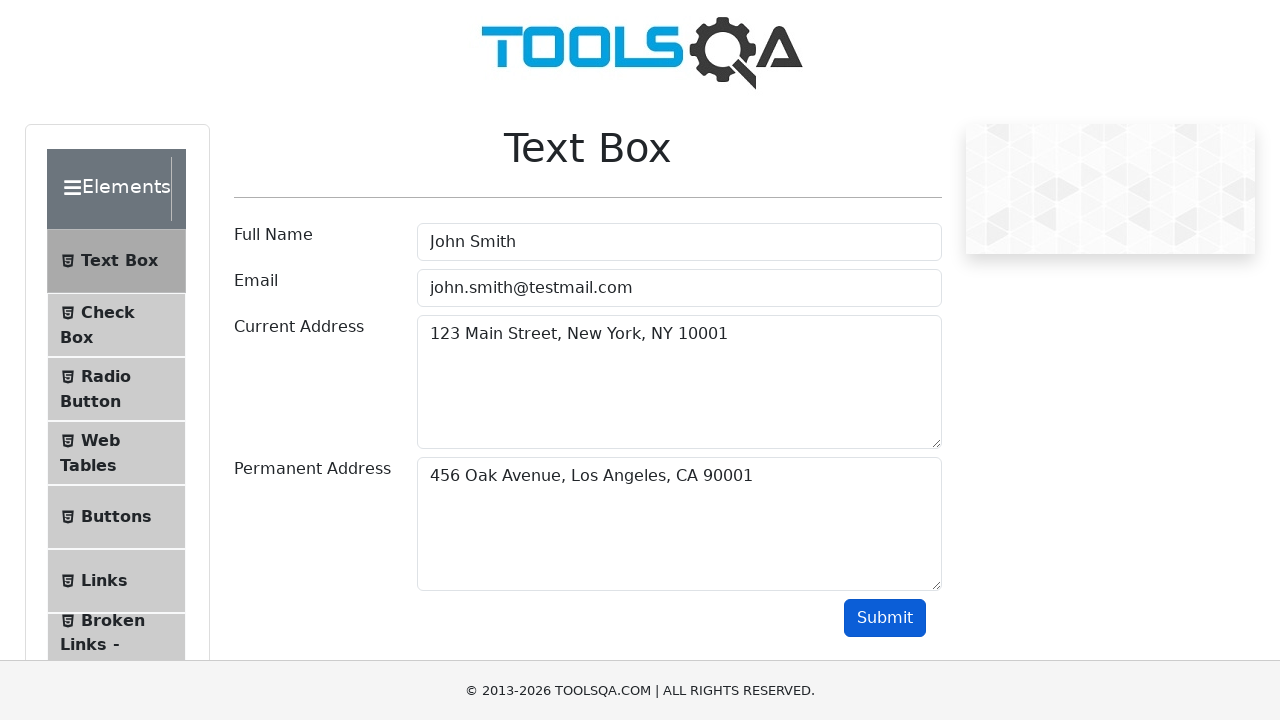